Tests mouse hover functionality on a button and verifies that hover content becomes visible

Starting URL: https://rahulshettyacademy.com/AutomationPractice/#top

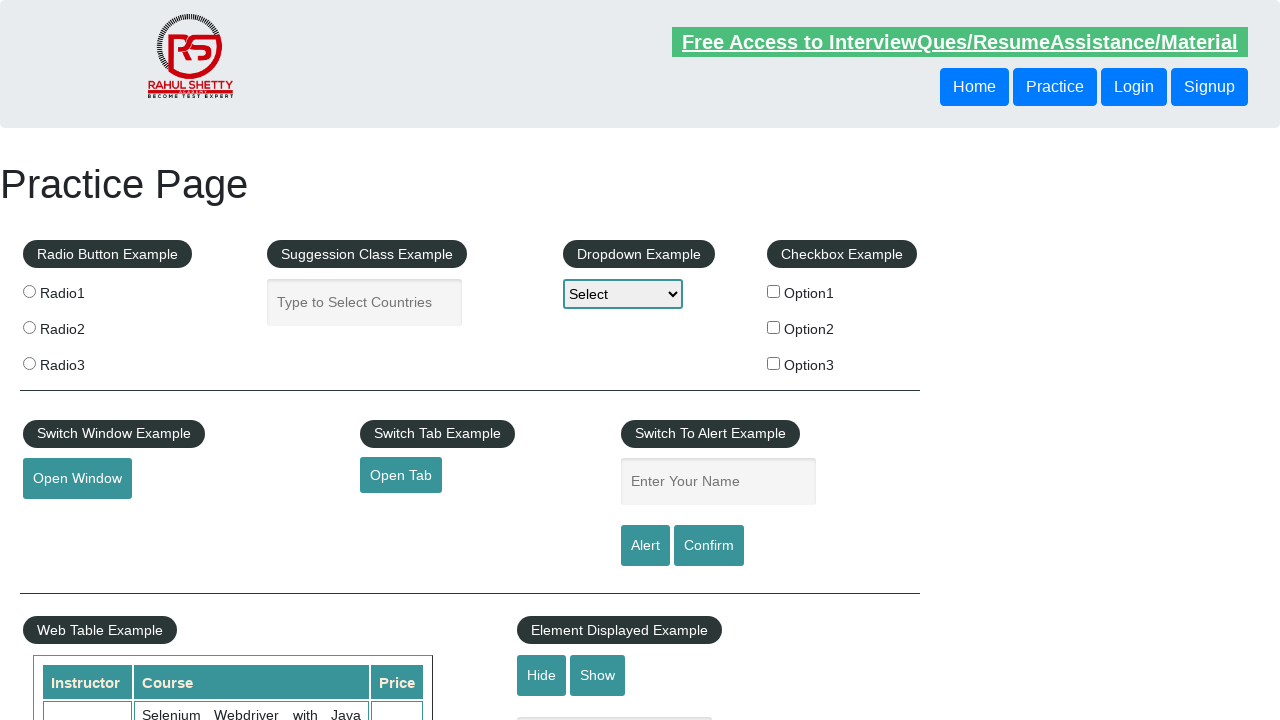

Located mouse hover button element
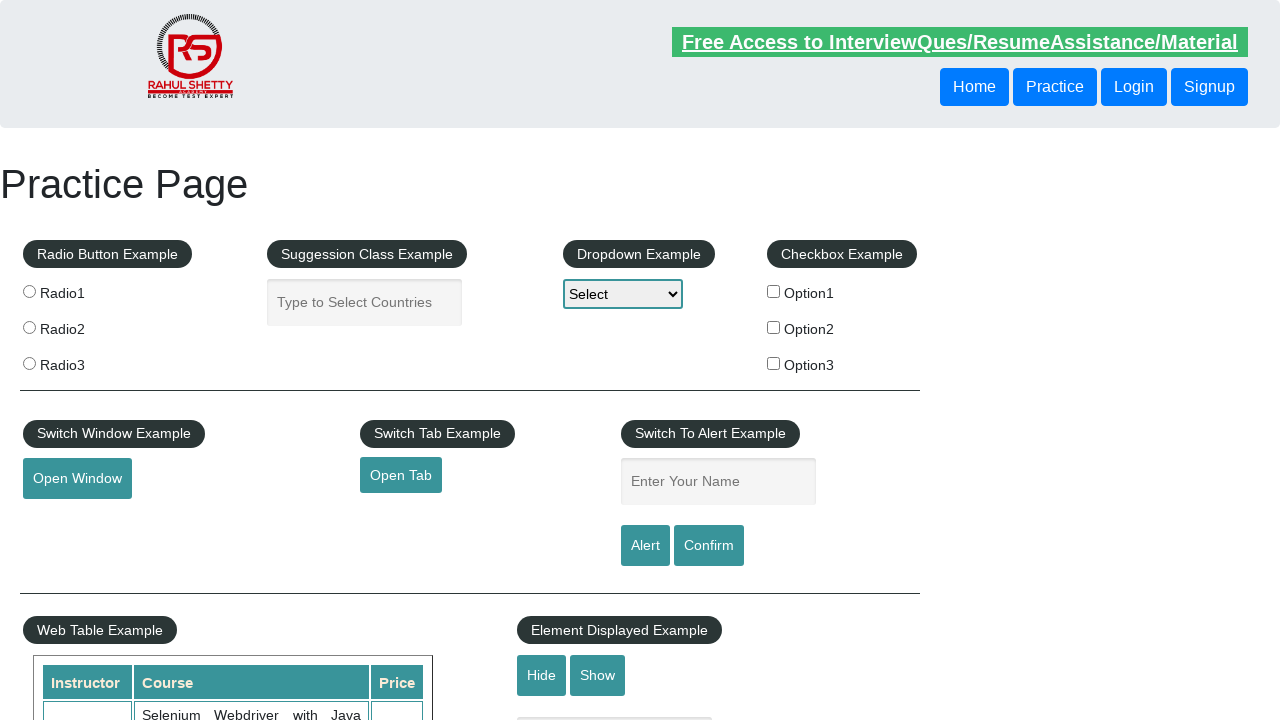

Scrolled mouse hover button into view
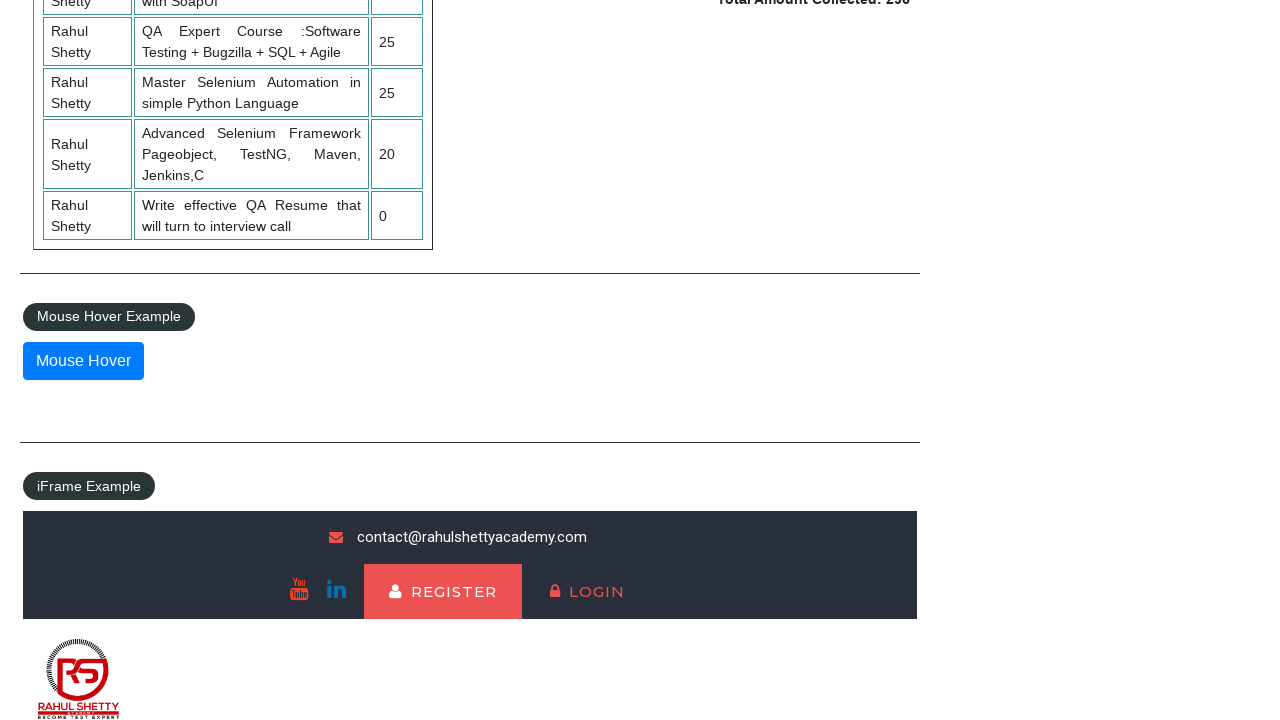

Hovered over the mouse hover button at (83, 361) on button#mousehover
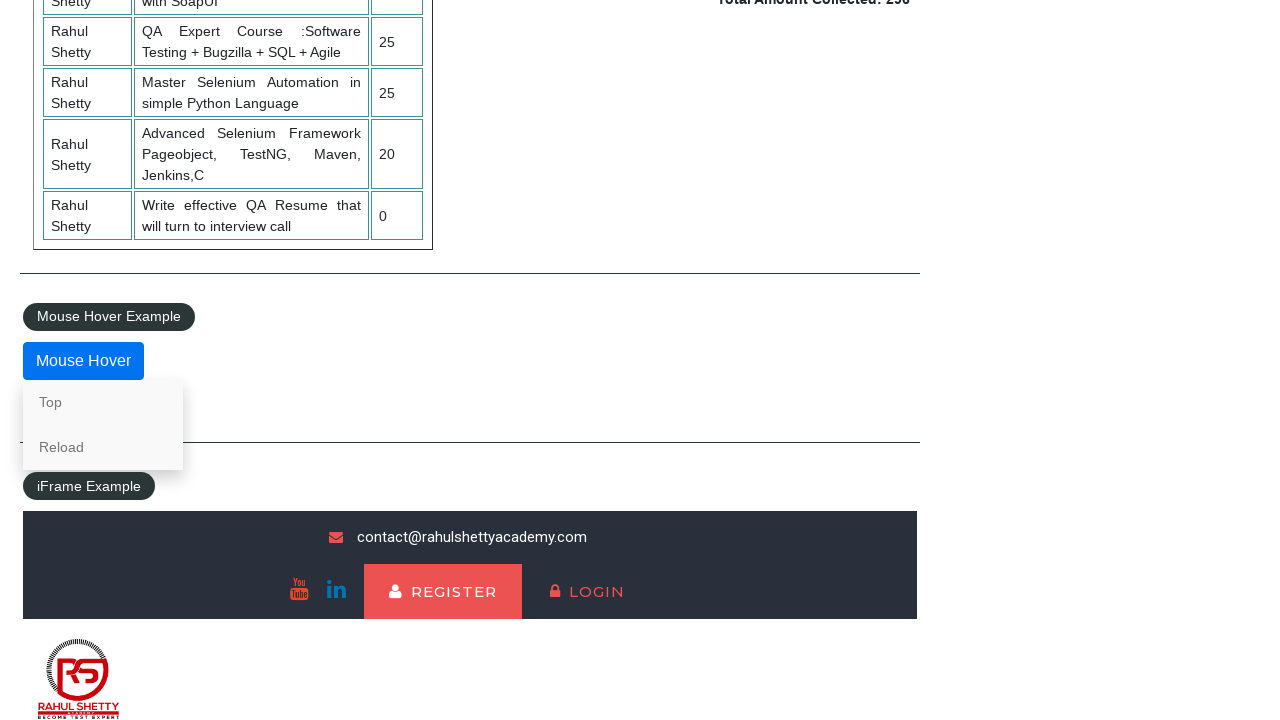

Hover content became visible
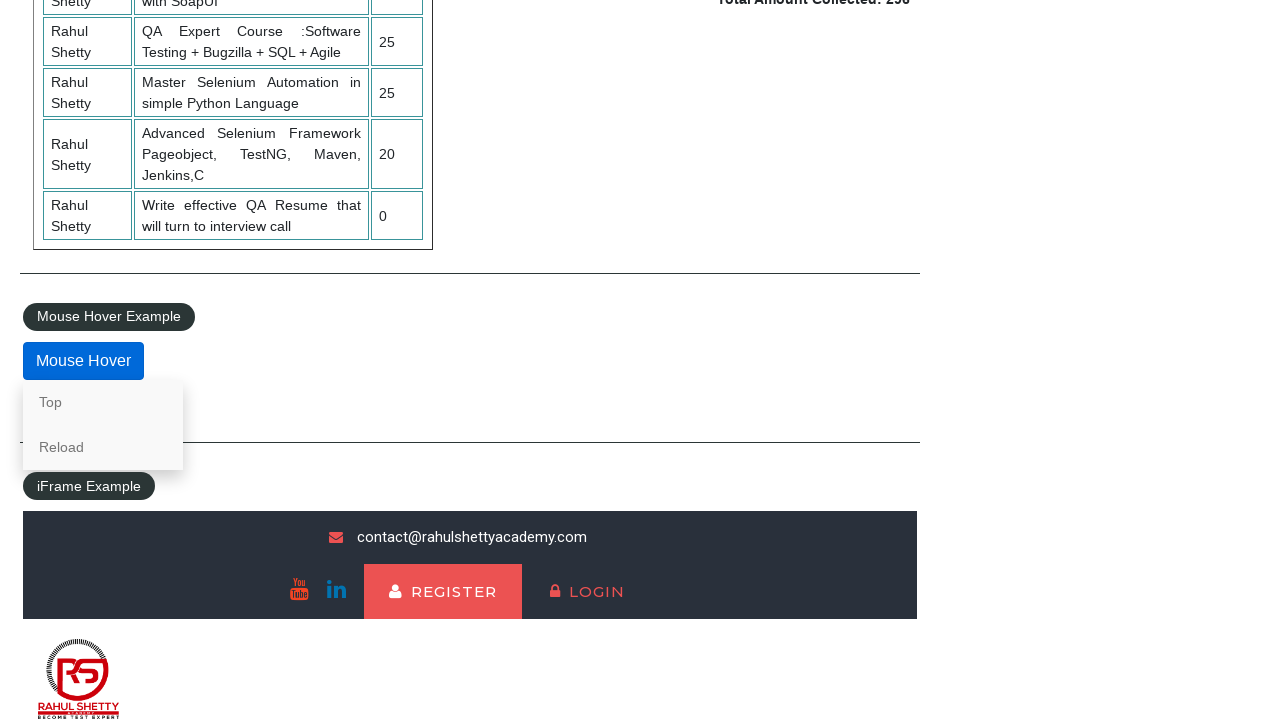

Retrieved 2 links from hover content
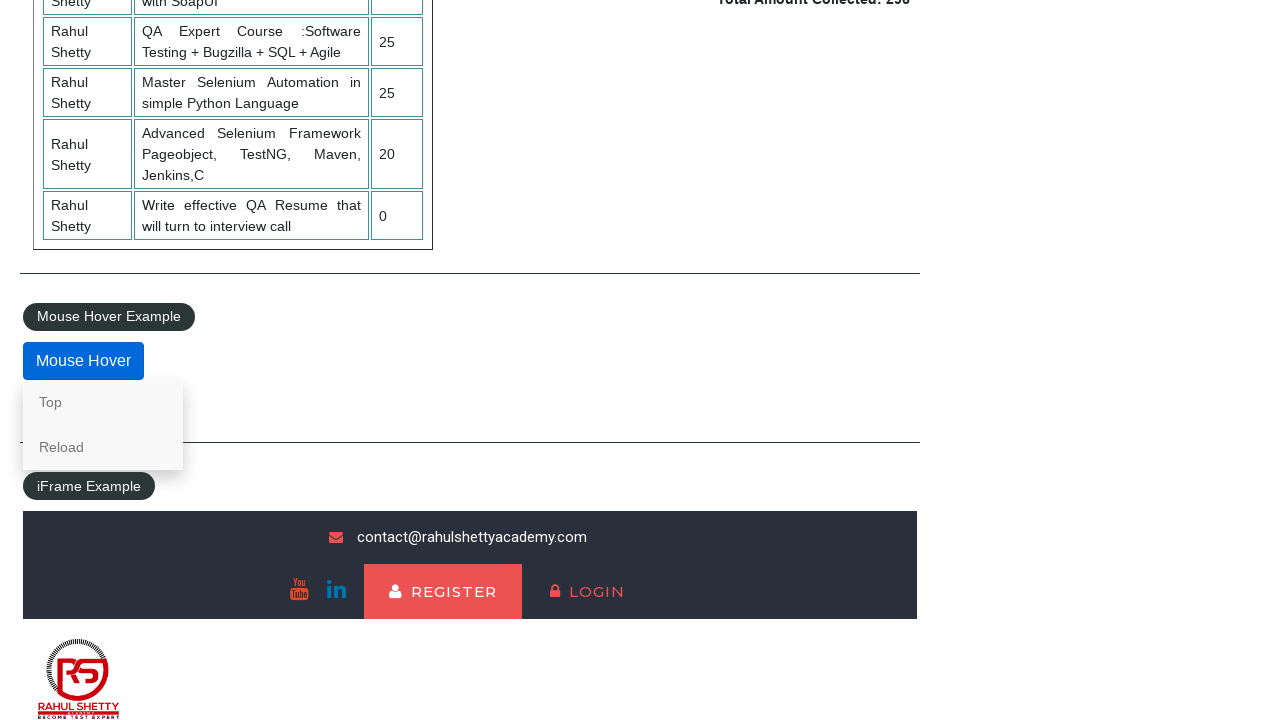

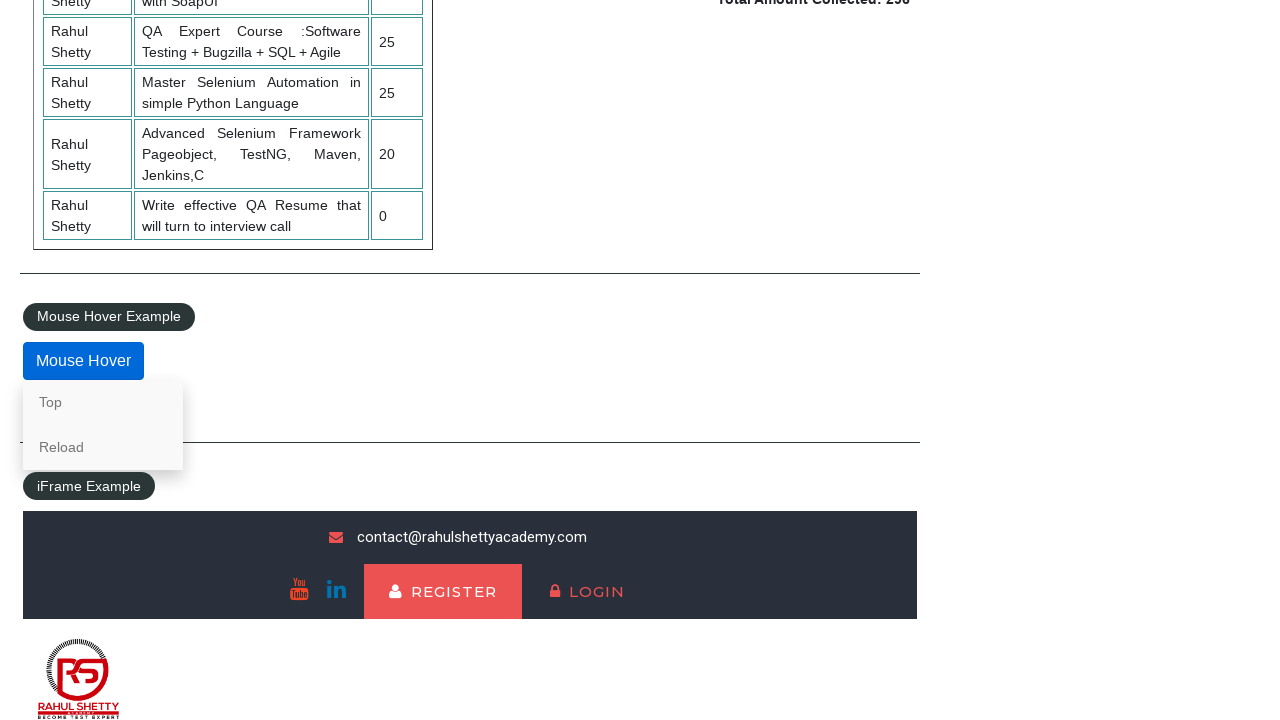